Tests handling of JavaScript prompt popup by entering text and accepting it in W3Schools Try It editor

Starting URL: https://www.w3schools.com/jsref/tryit.asp?filename=tryjsref_prompt

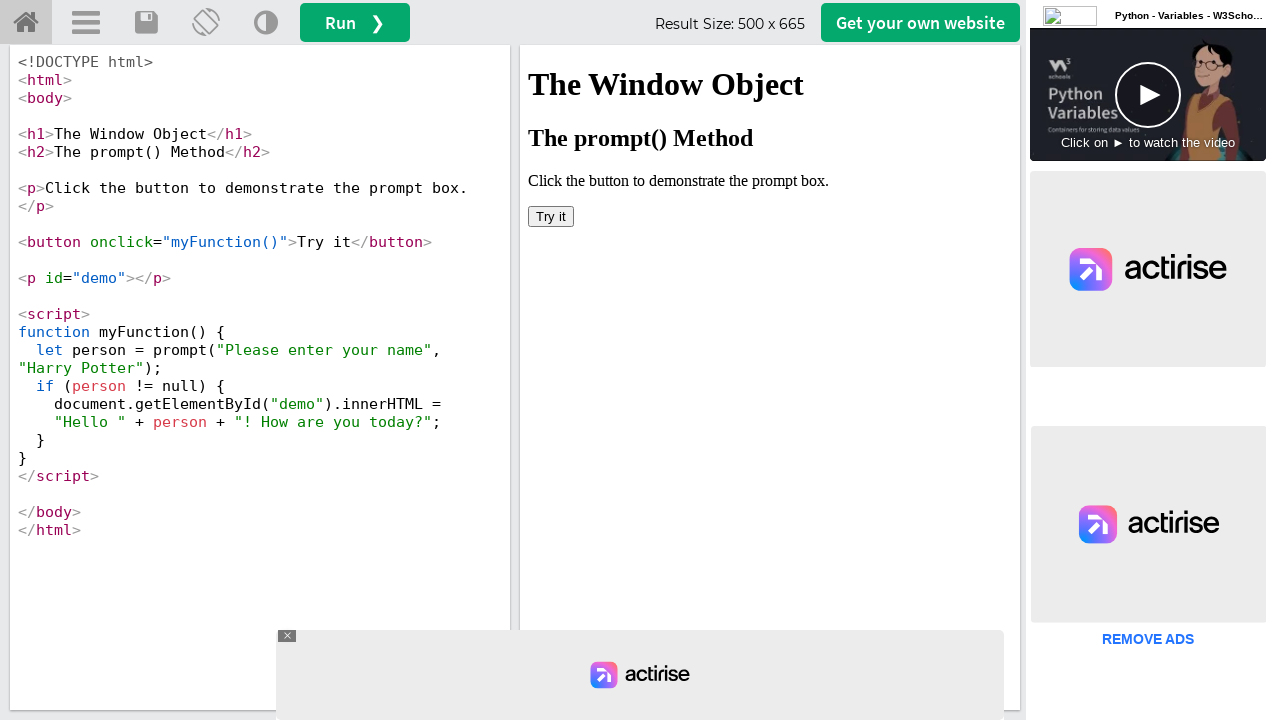

Waited for iframe#iframeResult to load
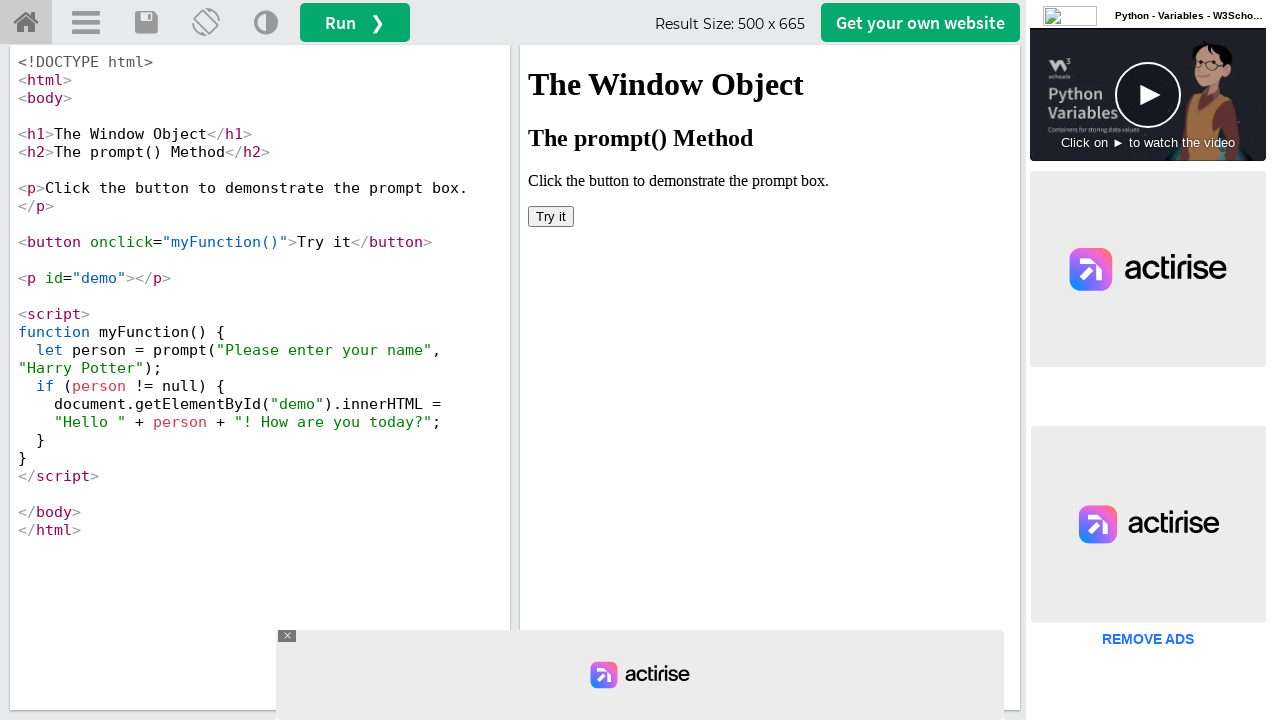

Located the iframe#iframeResult frame
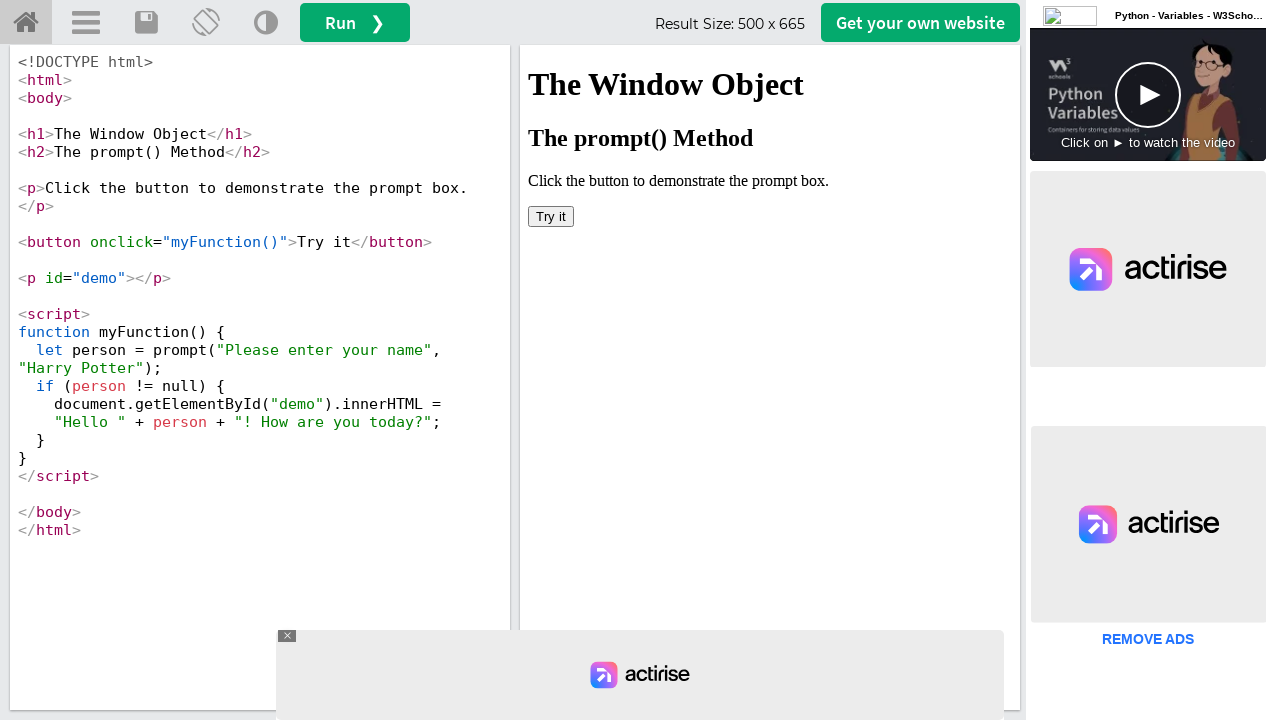

Clicked button inside iframe to trigger prompt at (551, 216) on iframe#iframeResult >> internal:control=enter-frame >> button
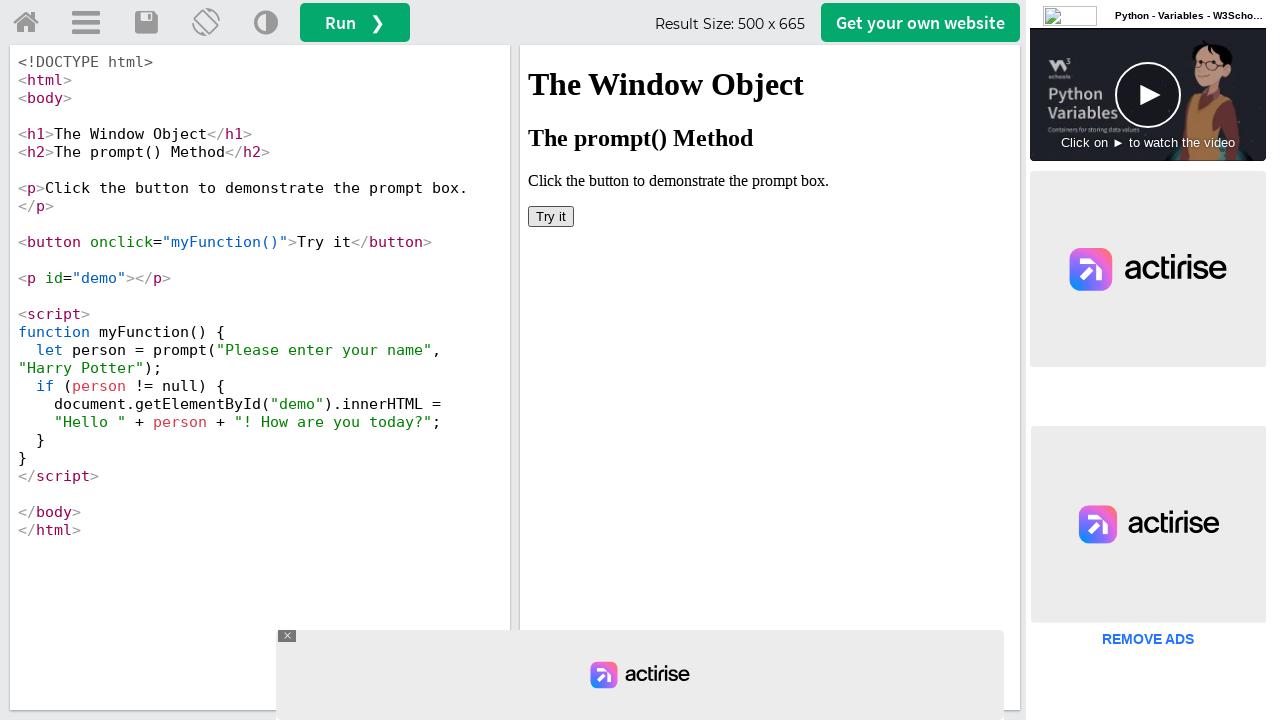

Set up dialog handler to accept prompt with text 'sindhu'
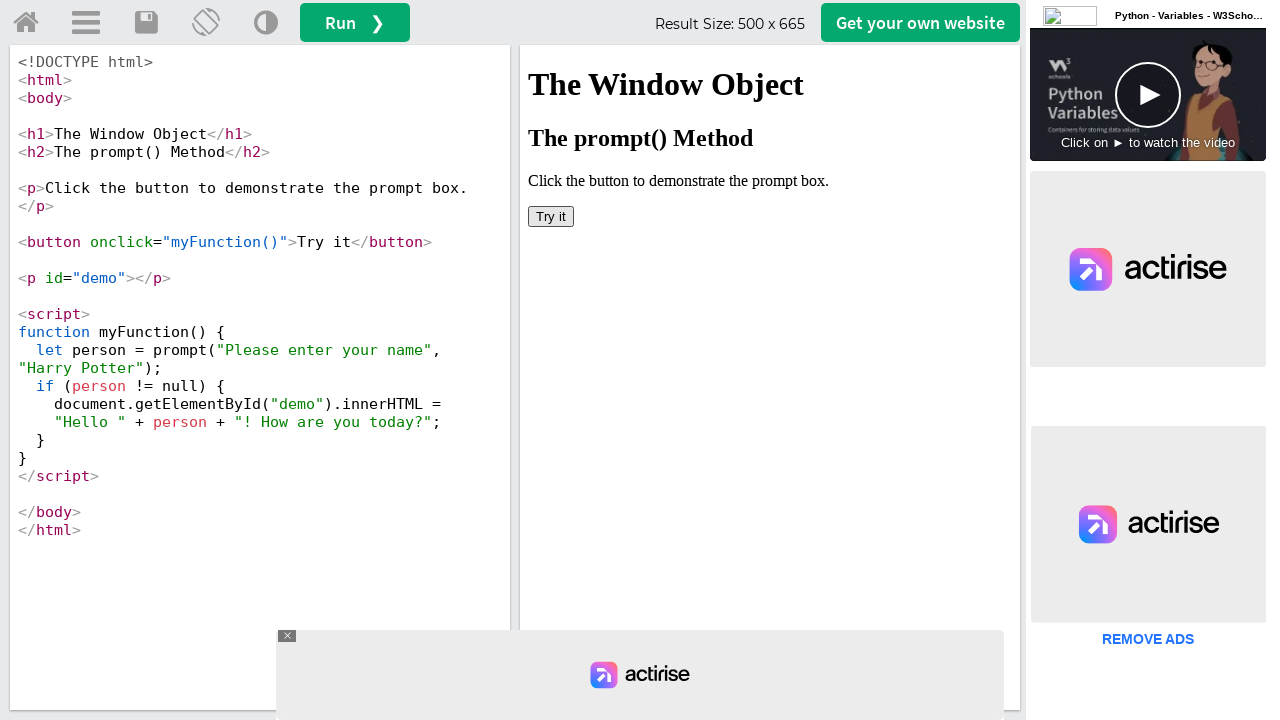

Clicked button again to trigger prompt popup and accepted it with 'sindhu' at (551, 216) on iframe#iframeResult >> internal:control=enter-frame >> button
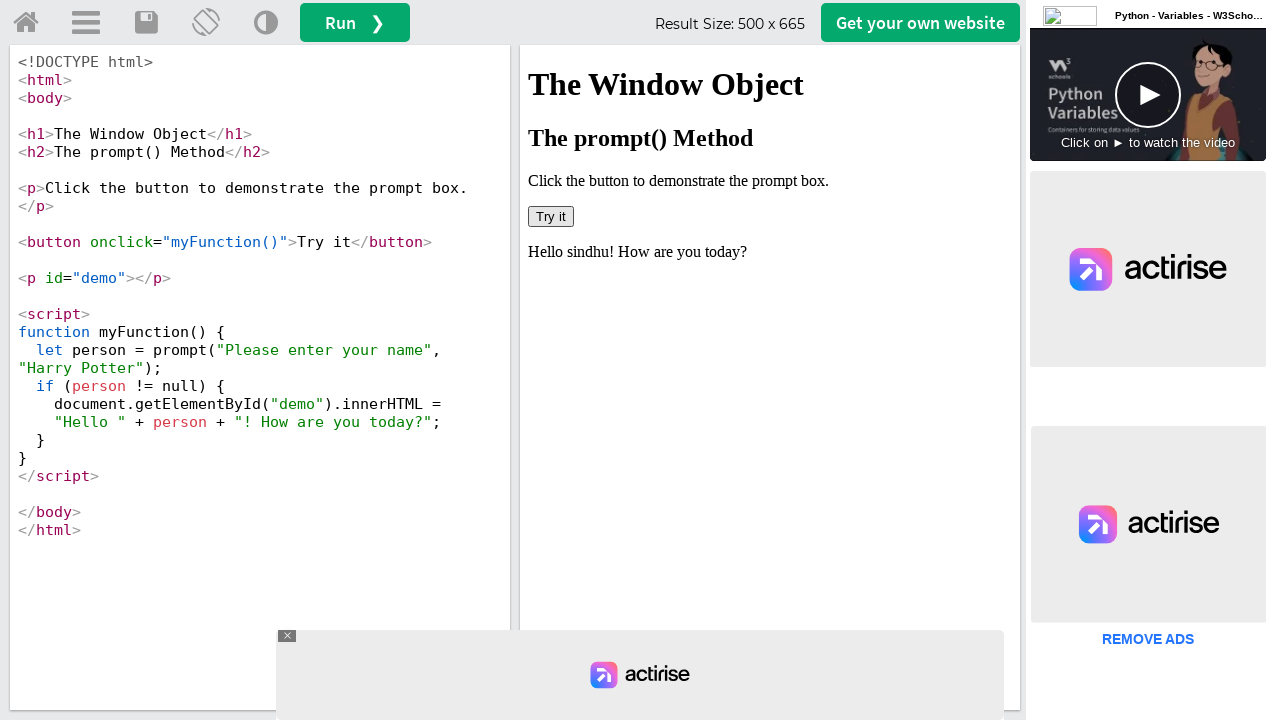

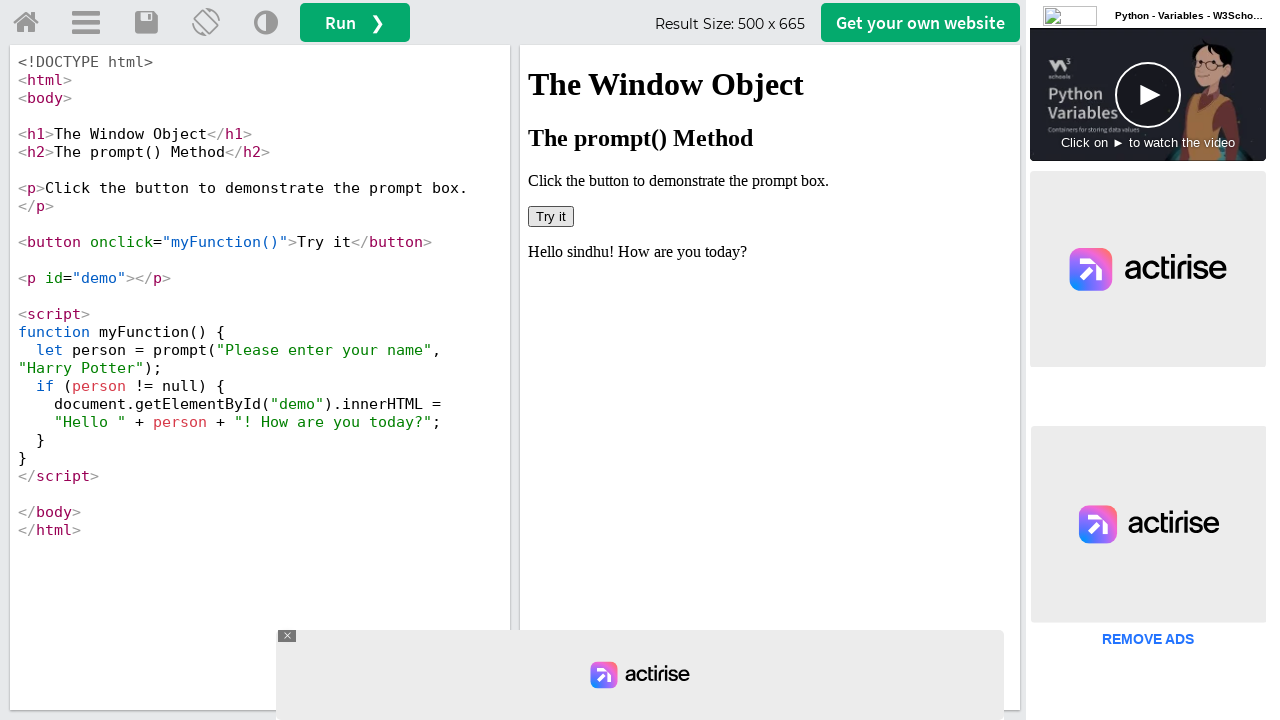